Tests a math challenge form by reading a value from the page, calculating the result using a mathematical formula (log of absolute value of 12*sin(x)), filling in the answer, checking required checkboxes, and submitting the form.

Starting URL: https://suninjuly.github.io/math.html

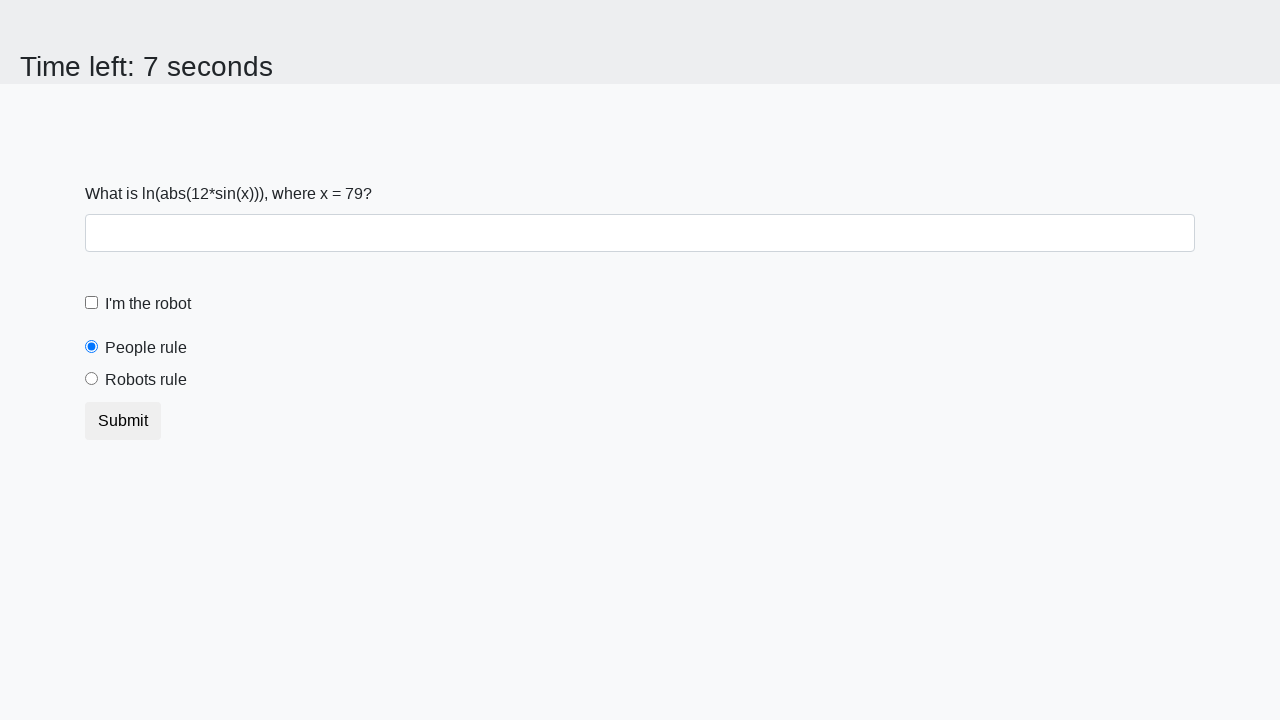

Read x value from page element
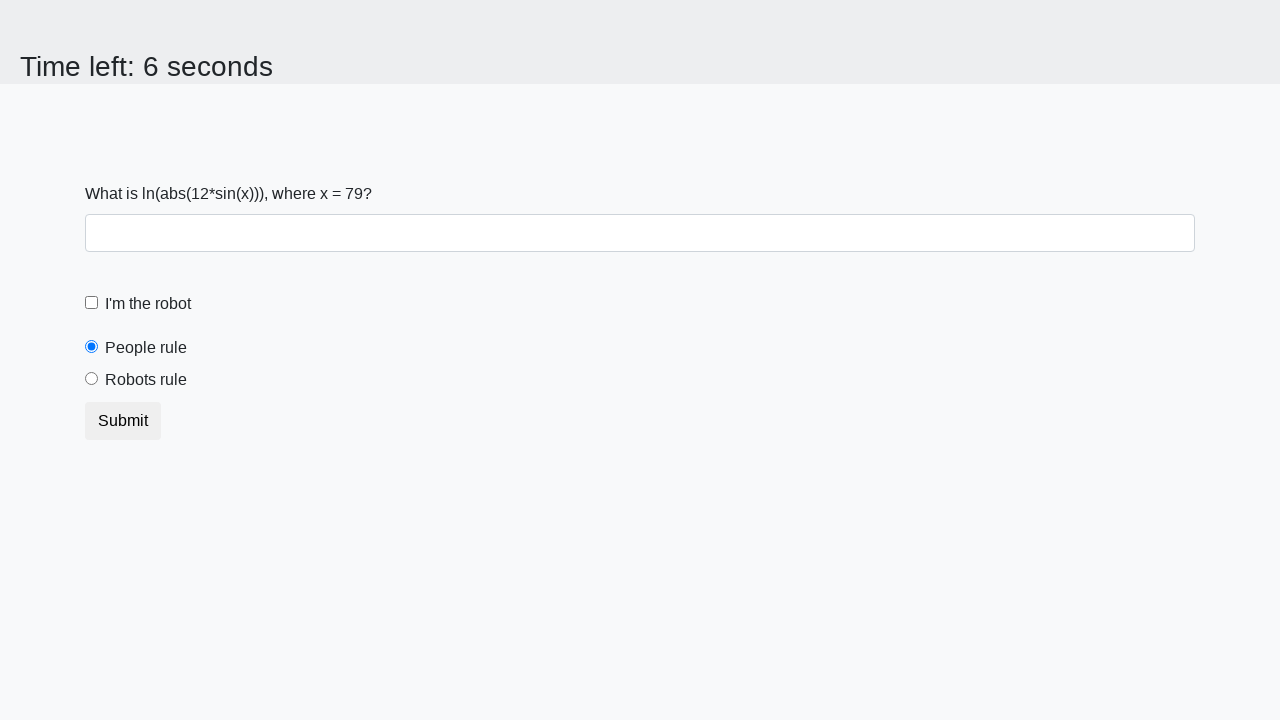

Calculated answer using formula log(|12*sin(x)|)
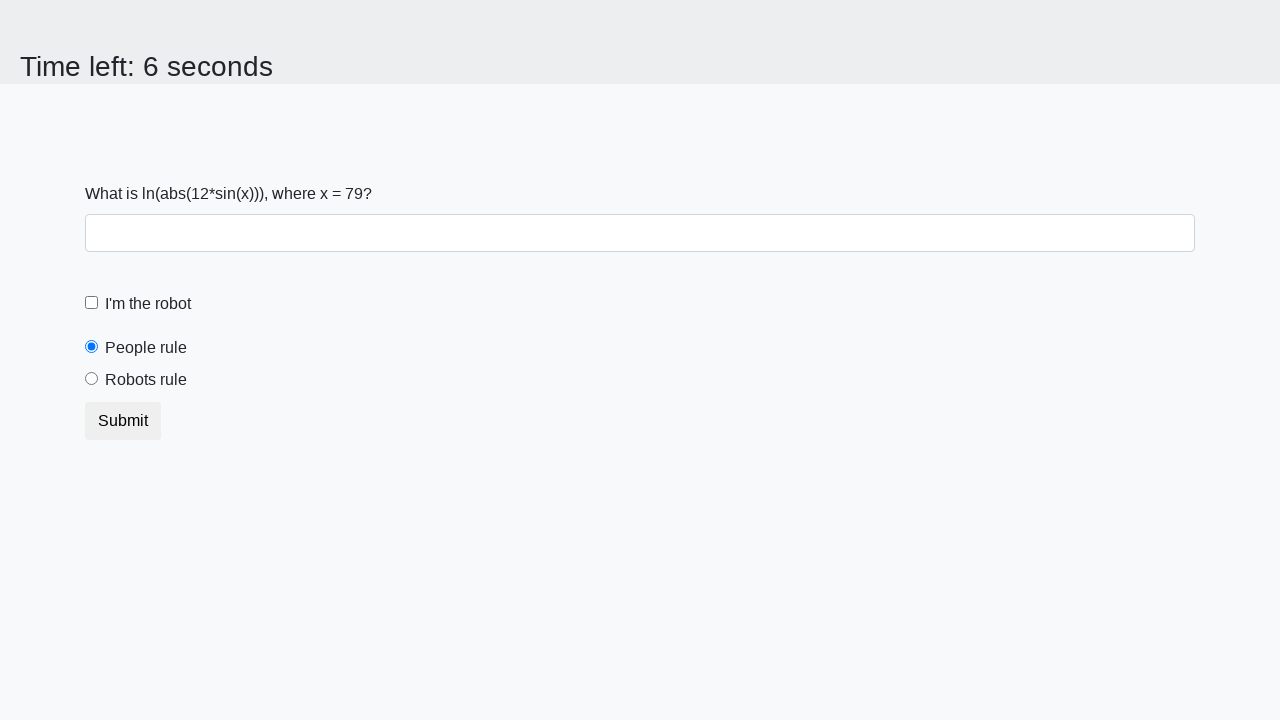

Filled answer field with calculated result on #answer
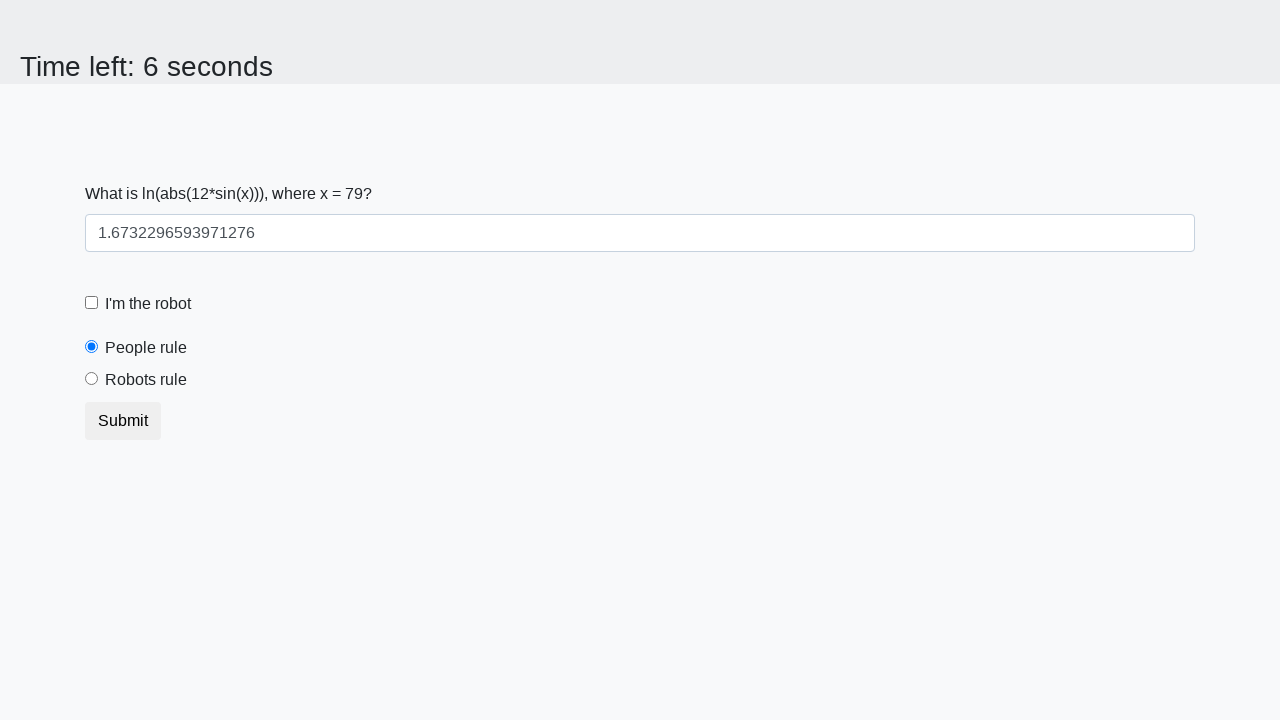

Checked the robot checkbox at (92, 303) on #robotCheckbox
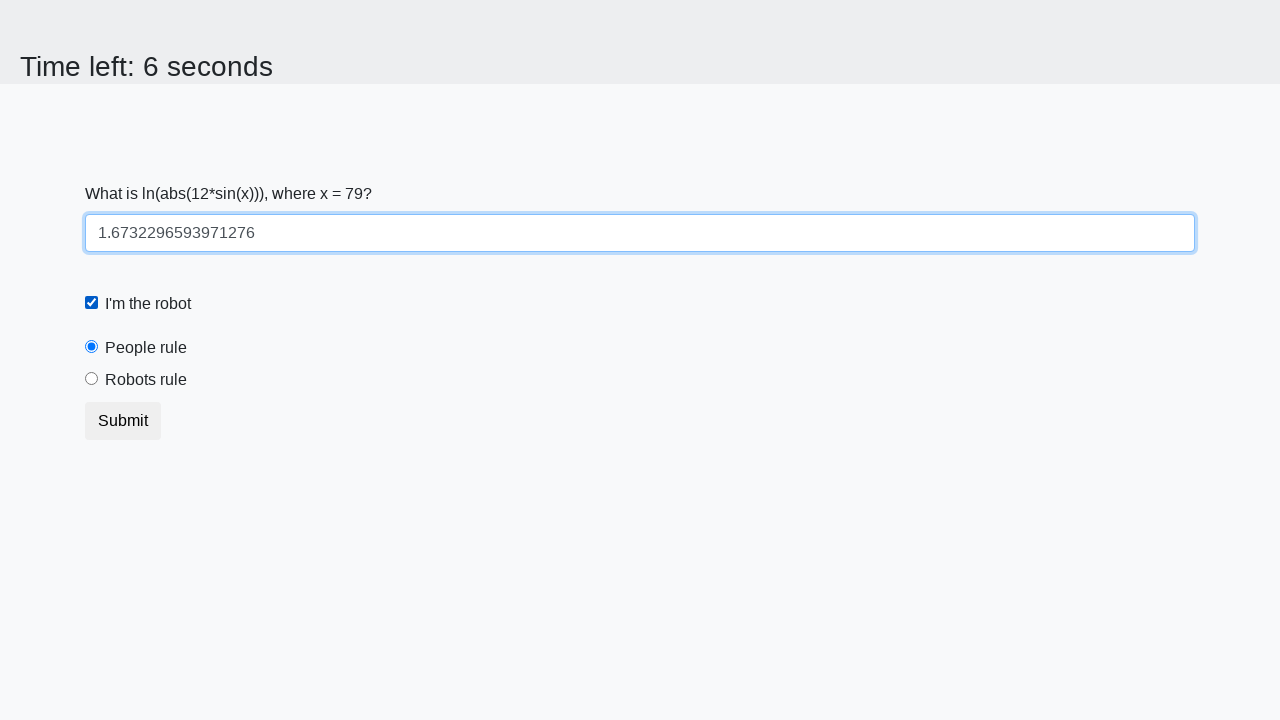

Checked the robots rule checkbox at (92, 379) on #robotsRule
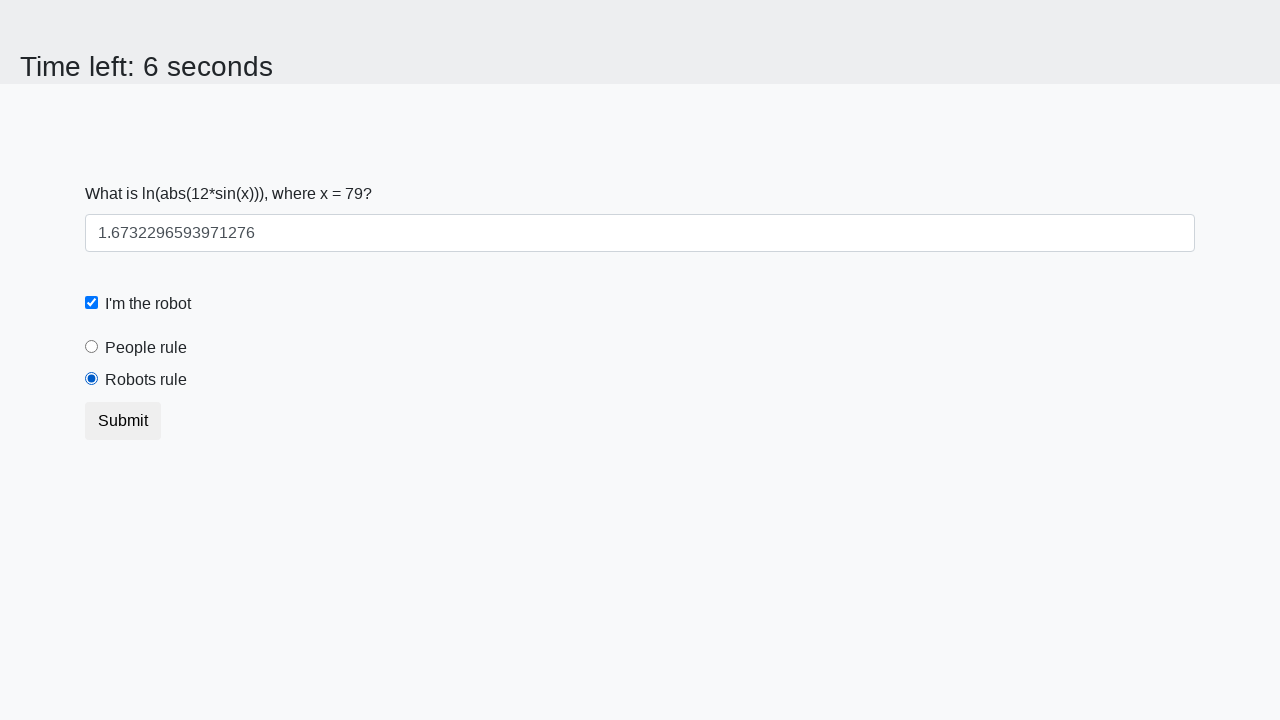

Clicked Submit button to submit the form at (123, 421) on xpath=//*[text()="Submit"]
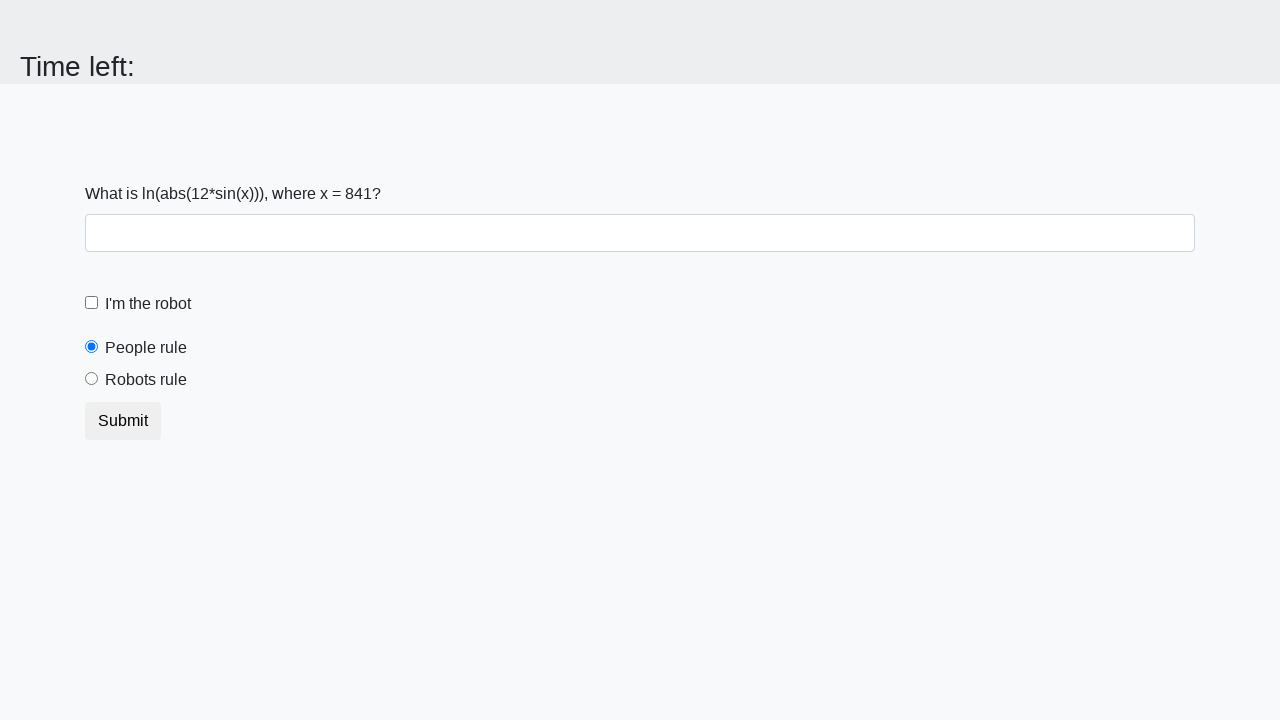

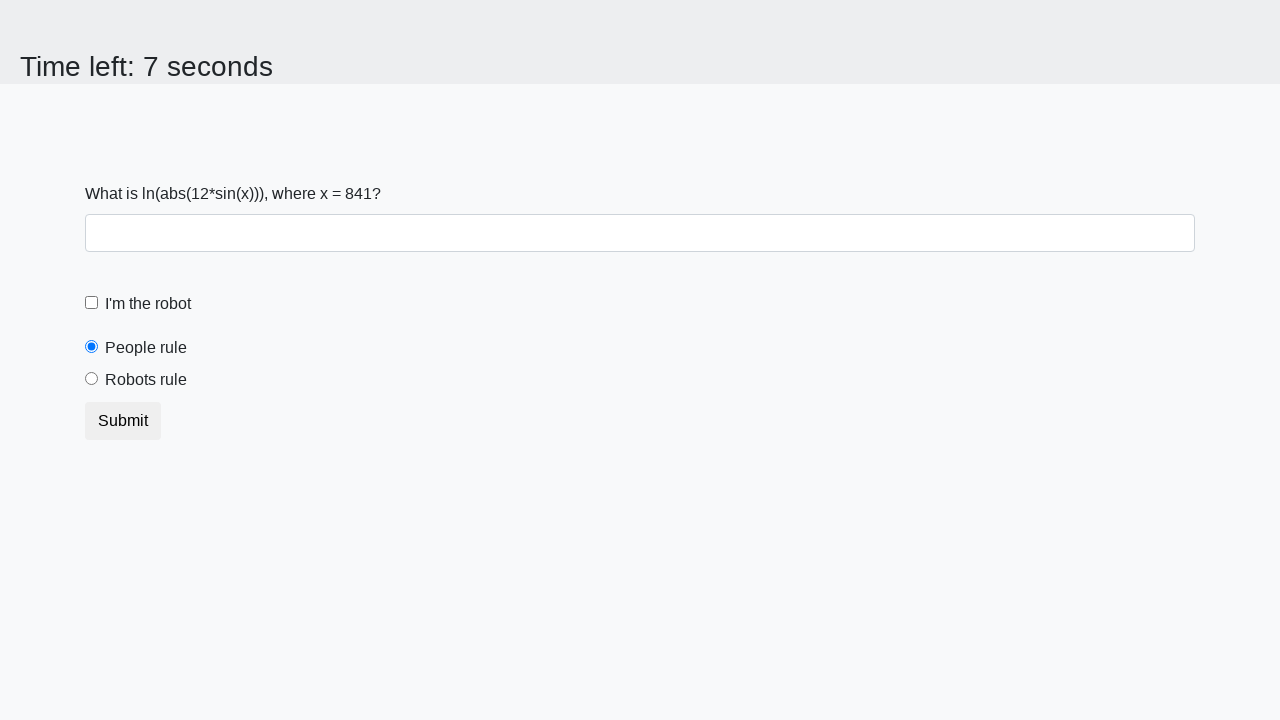